Tests mobile OTP generation functionality by entering a mobile number and retrieving the OTP

Starting URL: https://qaserver-int.emudhra.net:18006/OnlyForInternalUse/

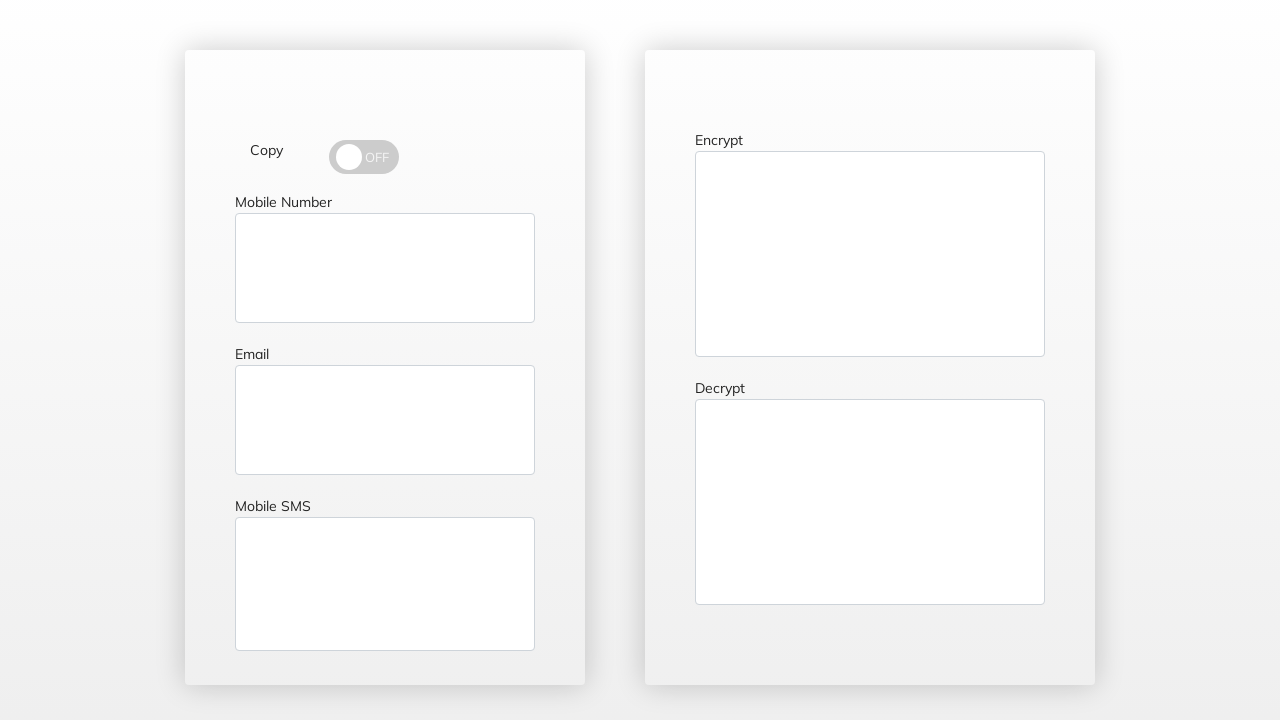

Clicked copy button at (370, 158) on xpath=//p[@class='copy']
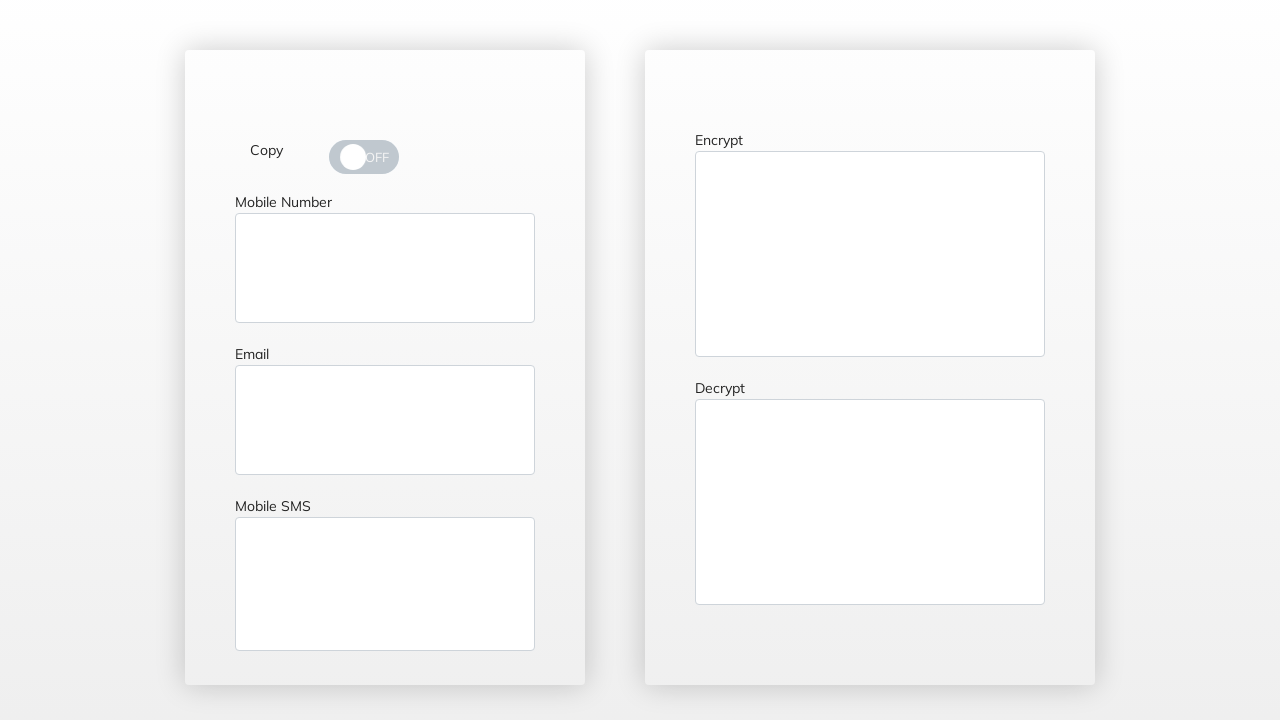

Entered mobile number 9876543210 in mobile SMS textarea on //textarea[@id='mobileSMS']
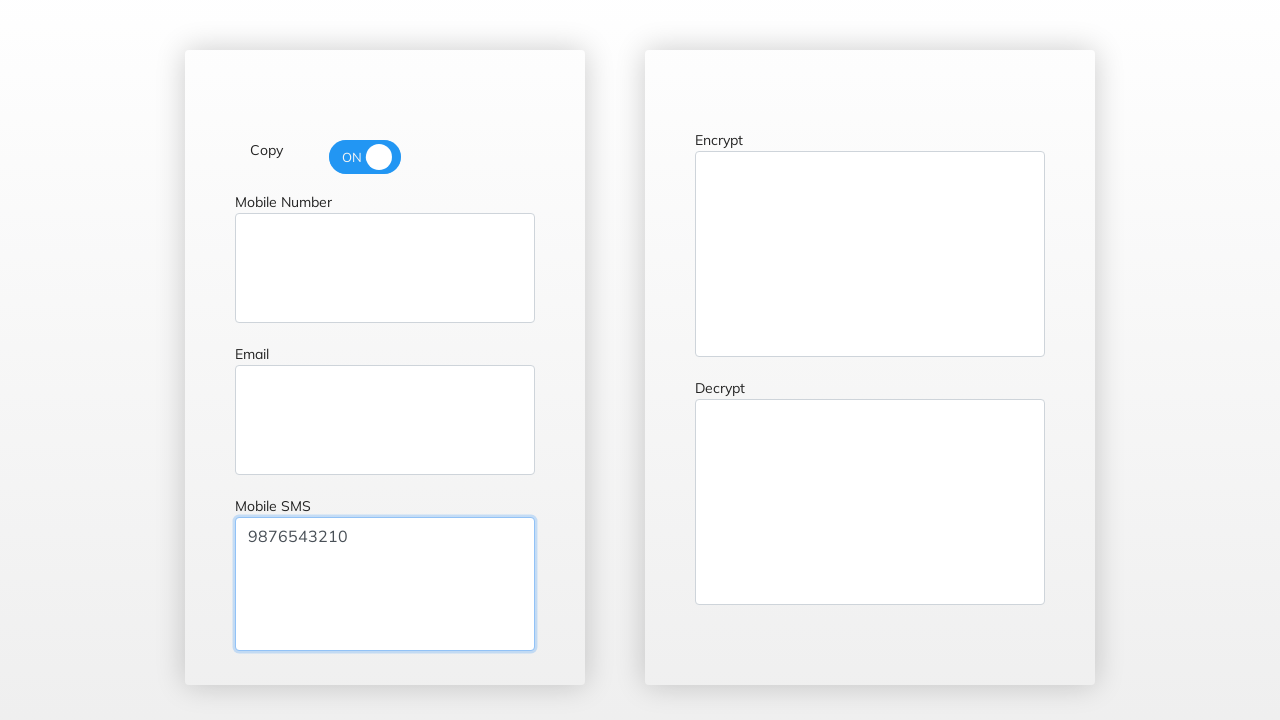

Pressed Enter to submit mobile number for OTP generation on //textarea[@id='mobileSMS']
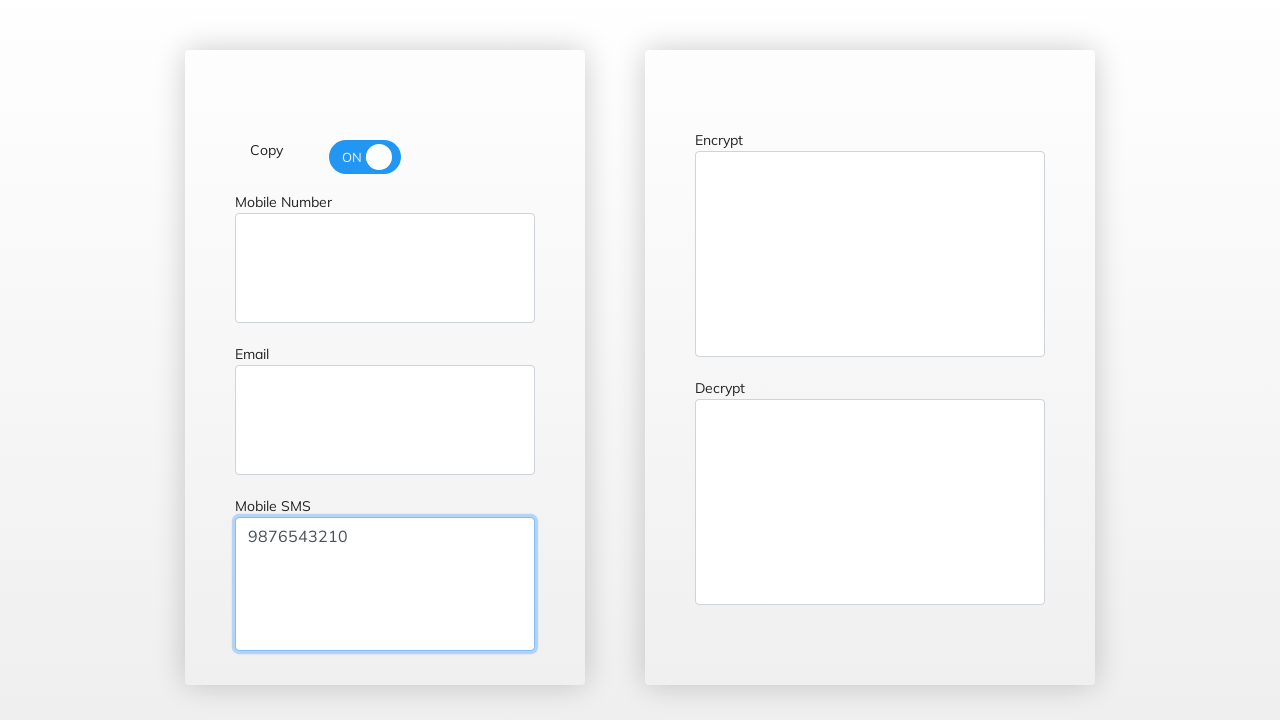

Waited 1000ms for OTP to be generated
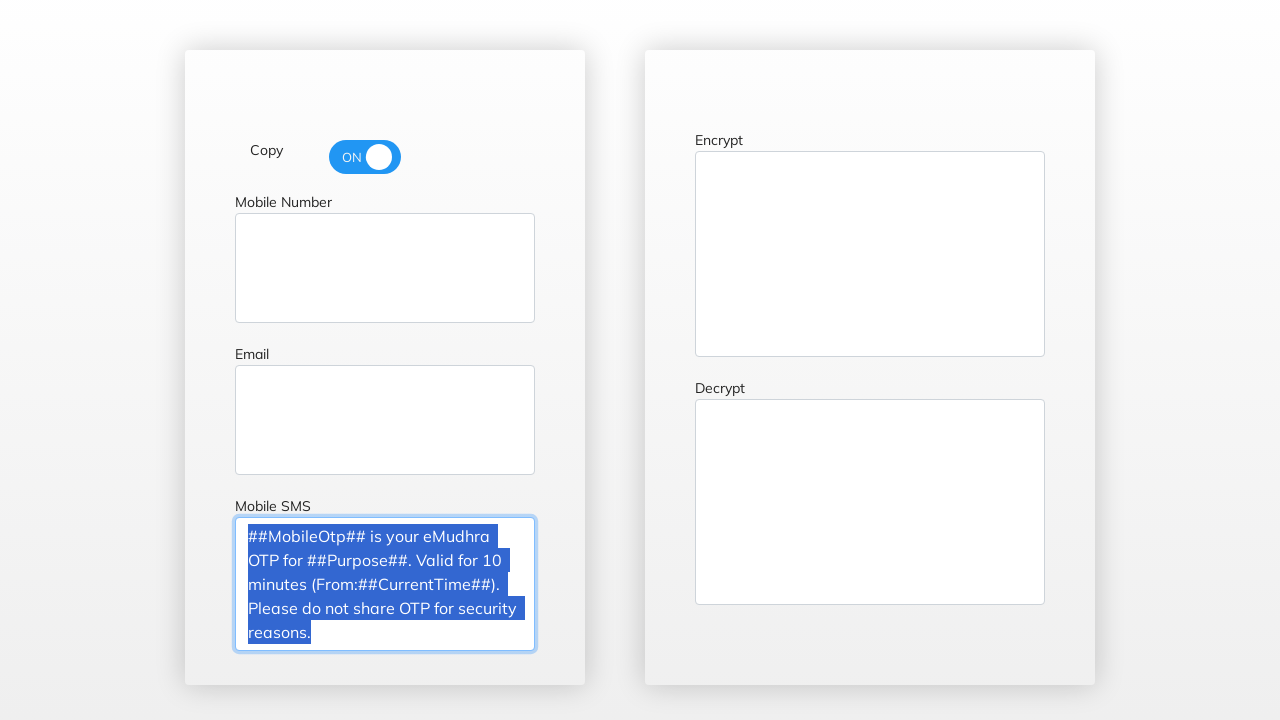

Located OTP textarea element
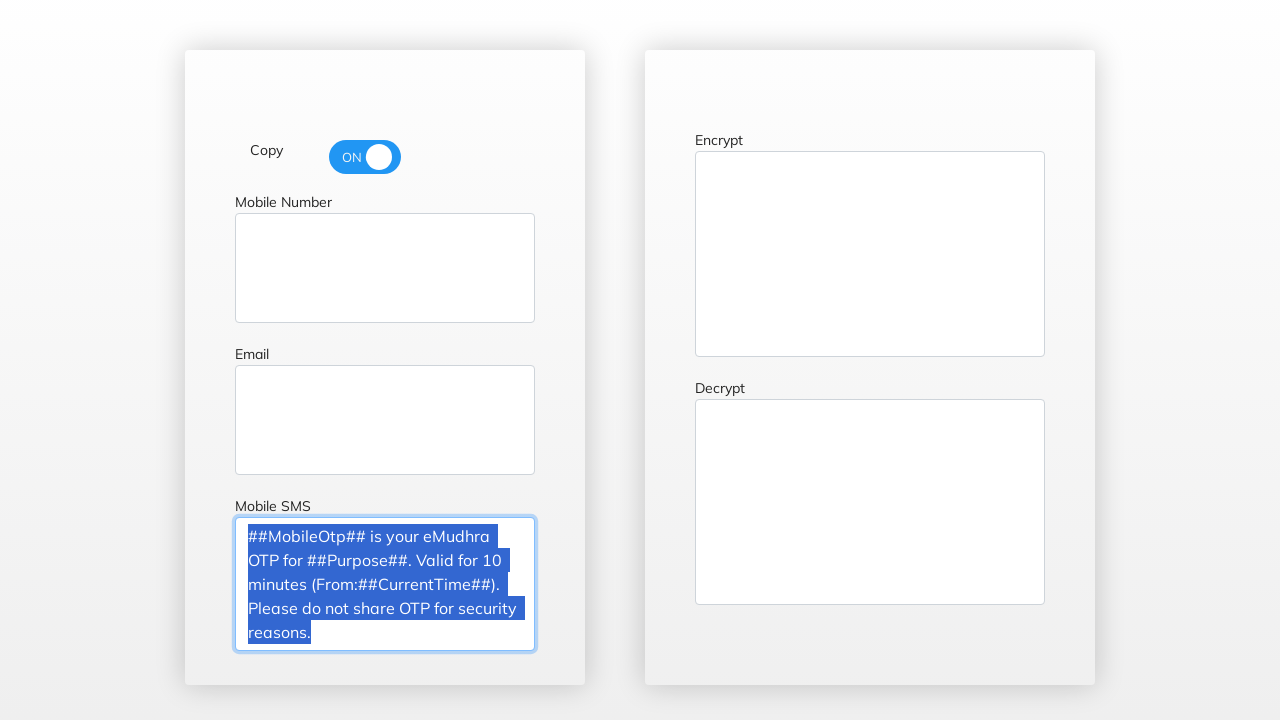

Retrieved OTP value: ##MobileOtp## is your eMudhra OTP for ##Purpose##. Valid for 10 minutes (From:##CurrentTime##). Please do not share OTP for security reasons.
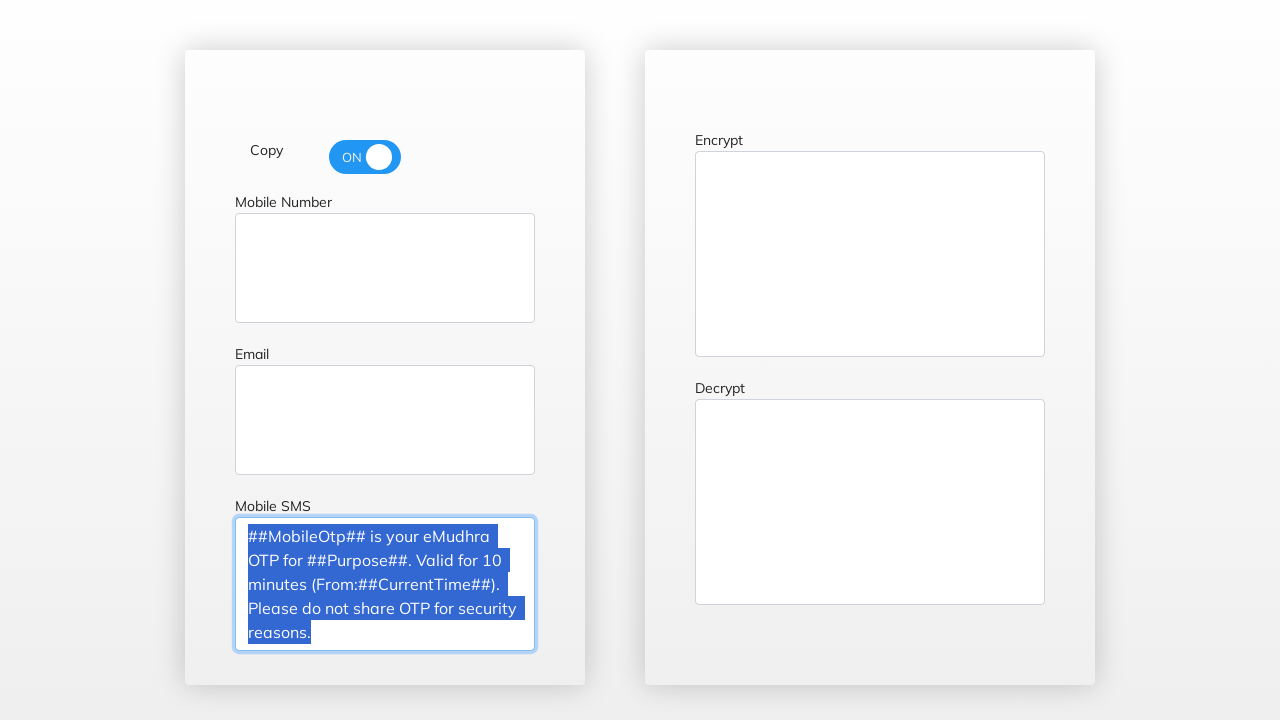

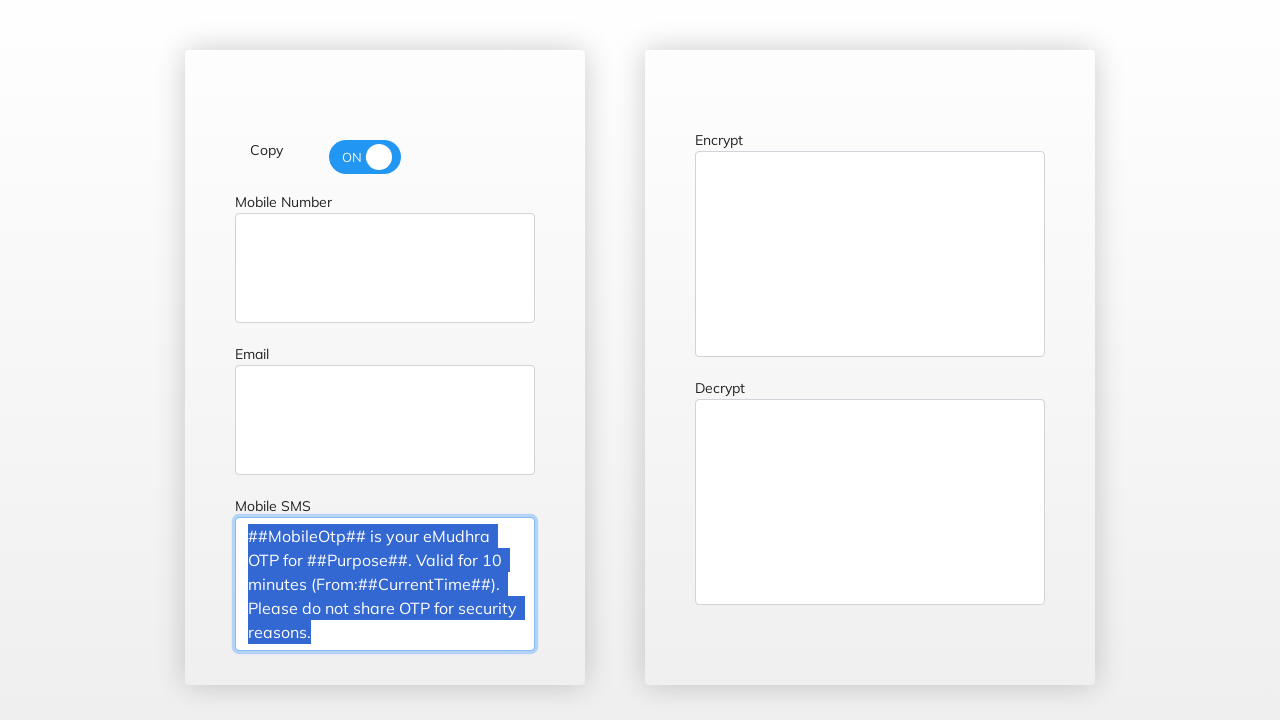